Navigates to Bootswatch website and clicks on a navigation link

Starting URL: https://bootswatch.com/

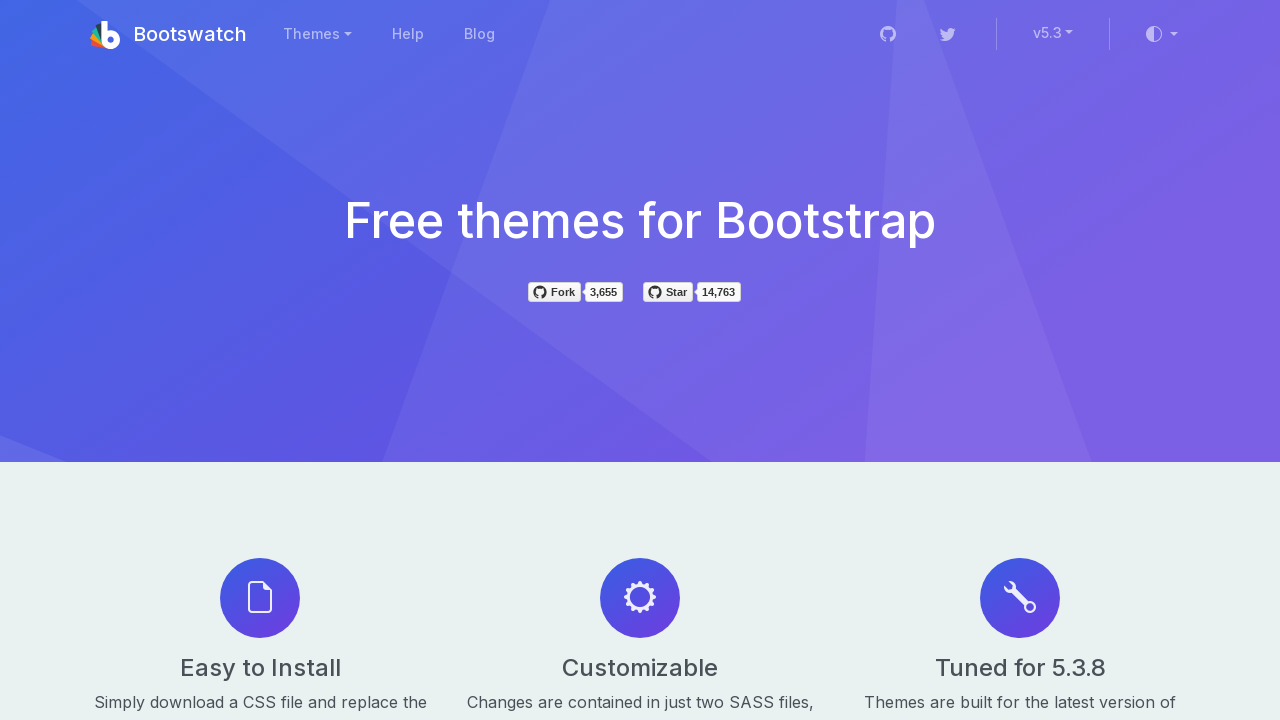

Clicked on navigation link in Bootswatch website at (317, 34) on a.nav-link
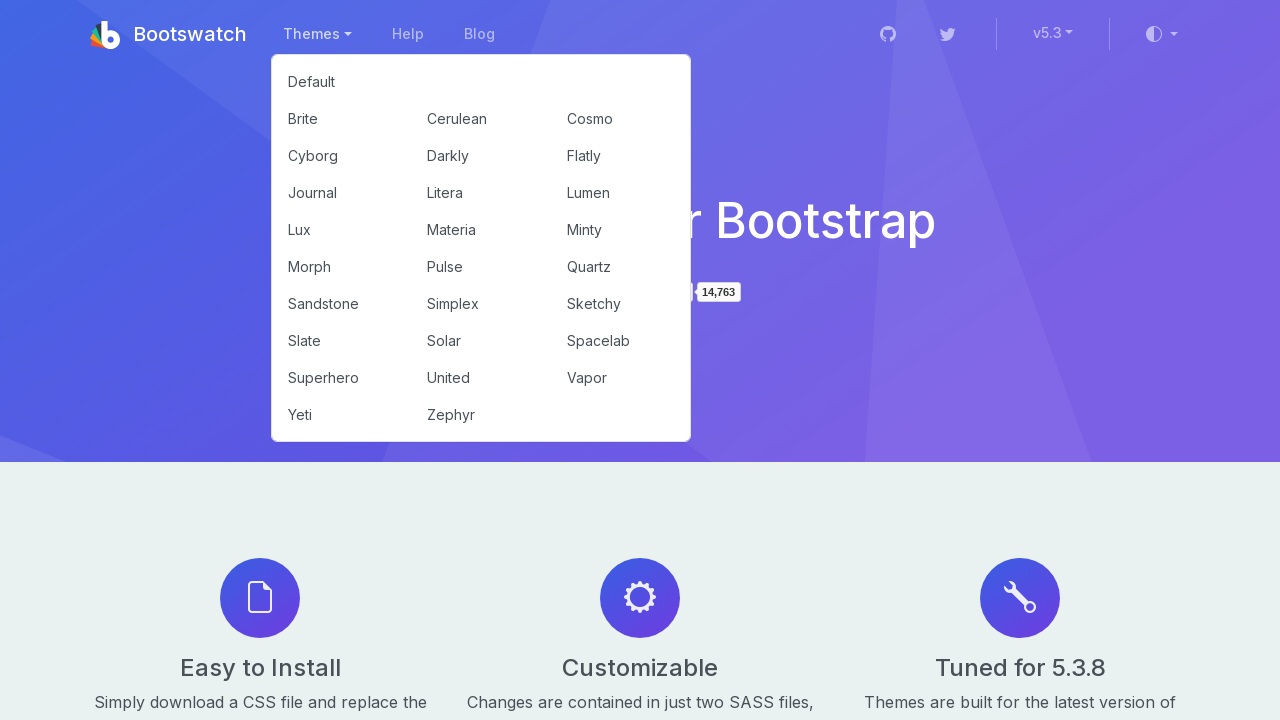

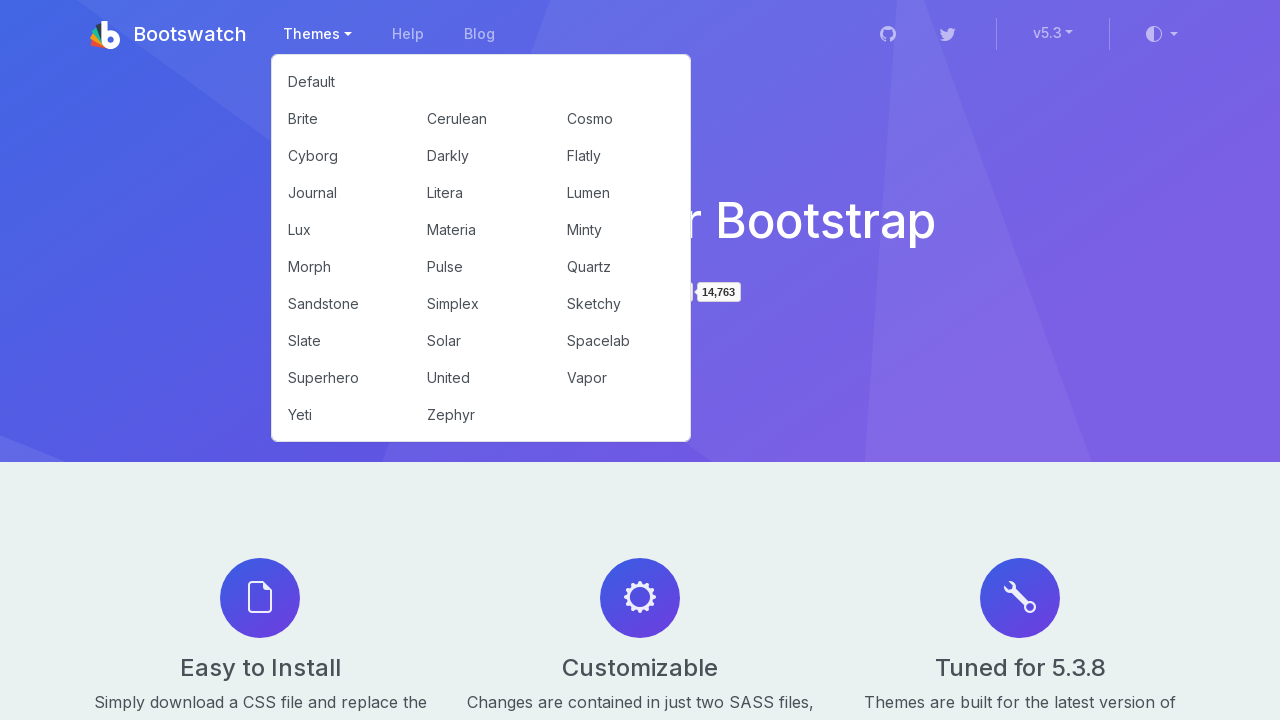